Navigates to OrangeHRM demo login page and verifies that key UI elements are present and enabled, including the login title text and form elements.

Starting URL: https://opensource-demo.orangehrmlive.com/web/index.php/auth/login

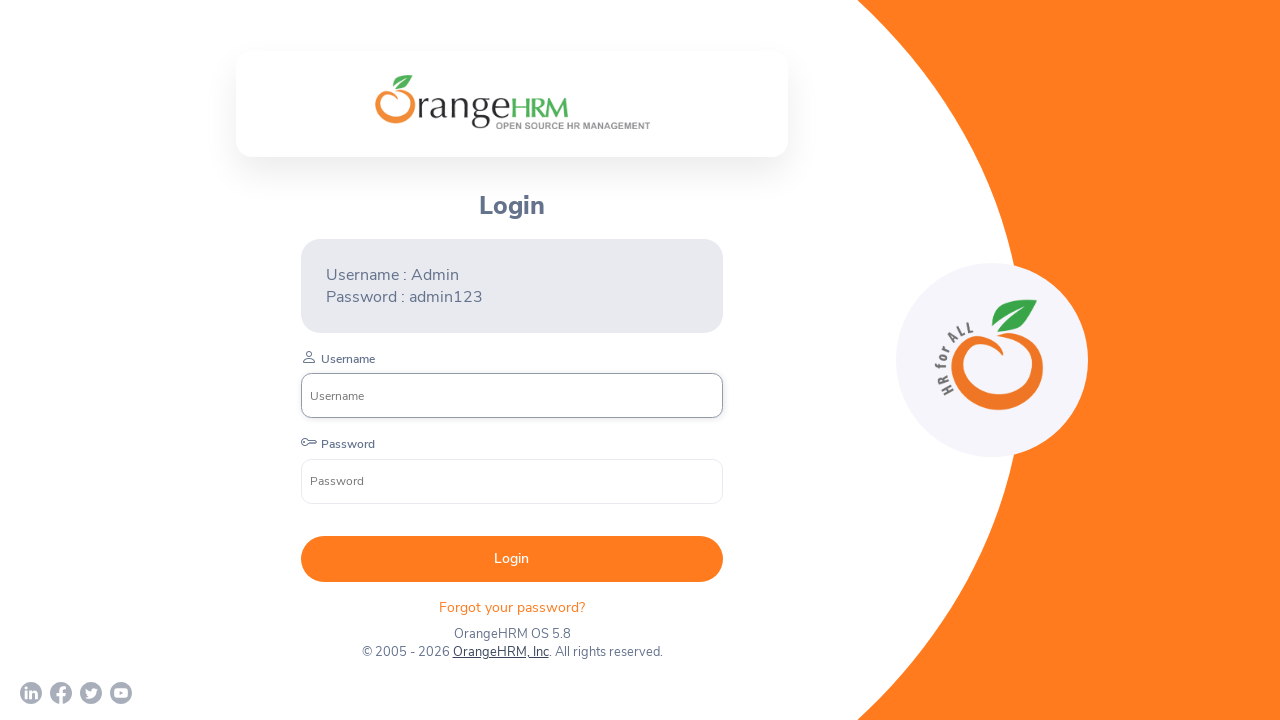

Waited for login title element to load
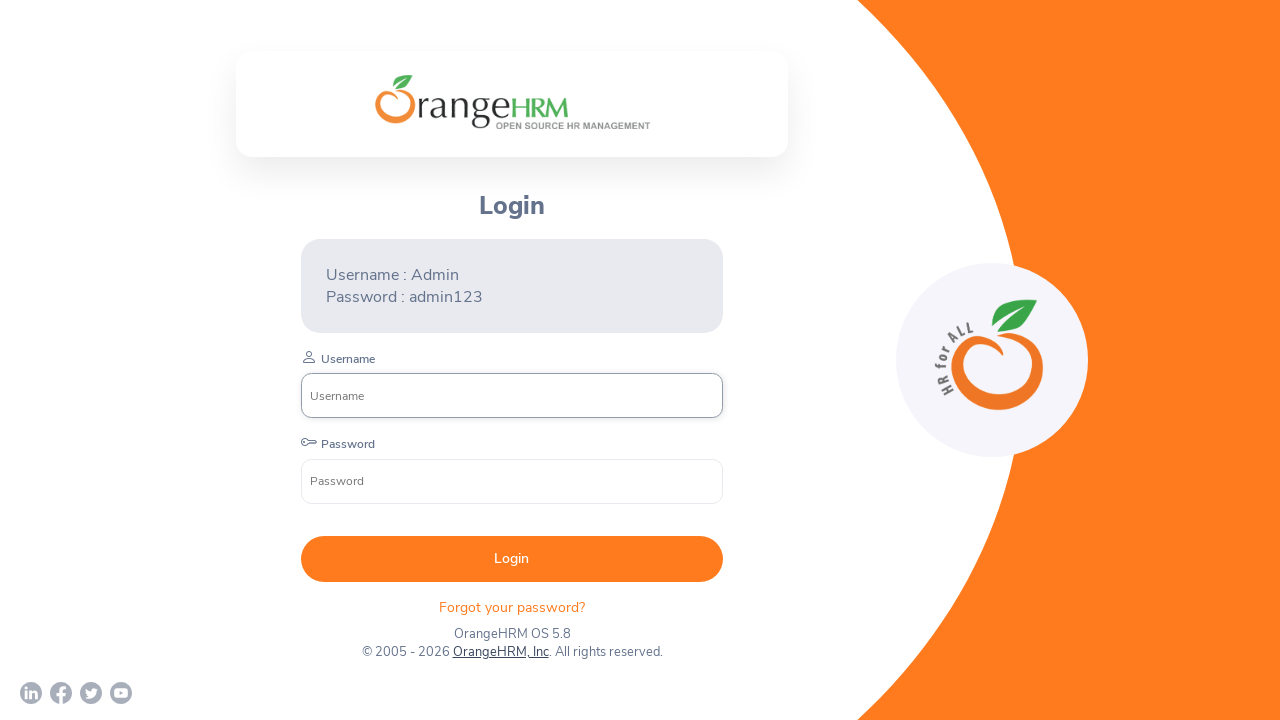

Waited for login form element to load
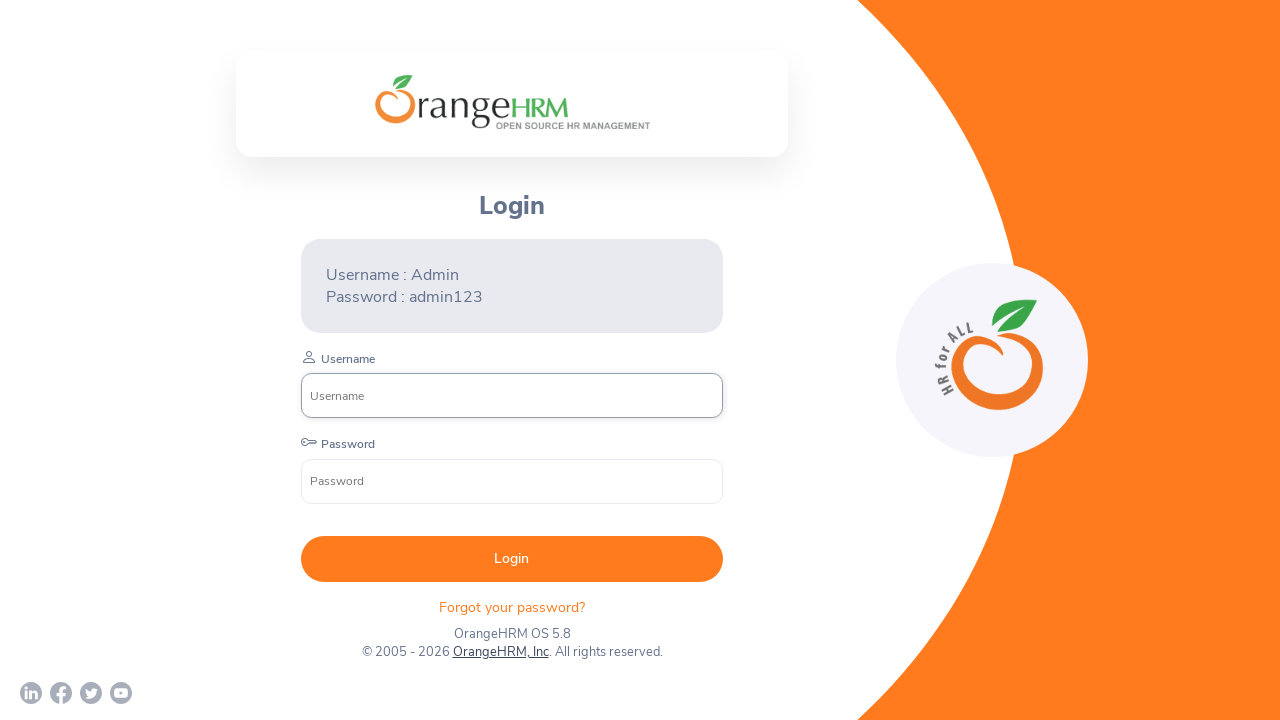

Waited for text element to load
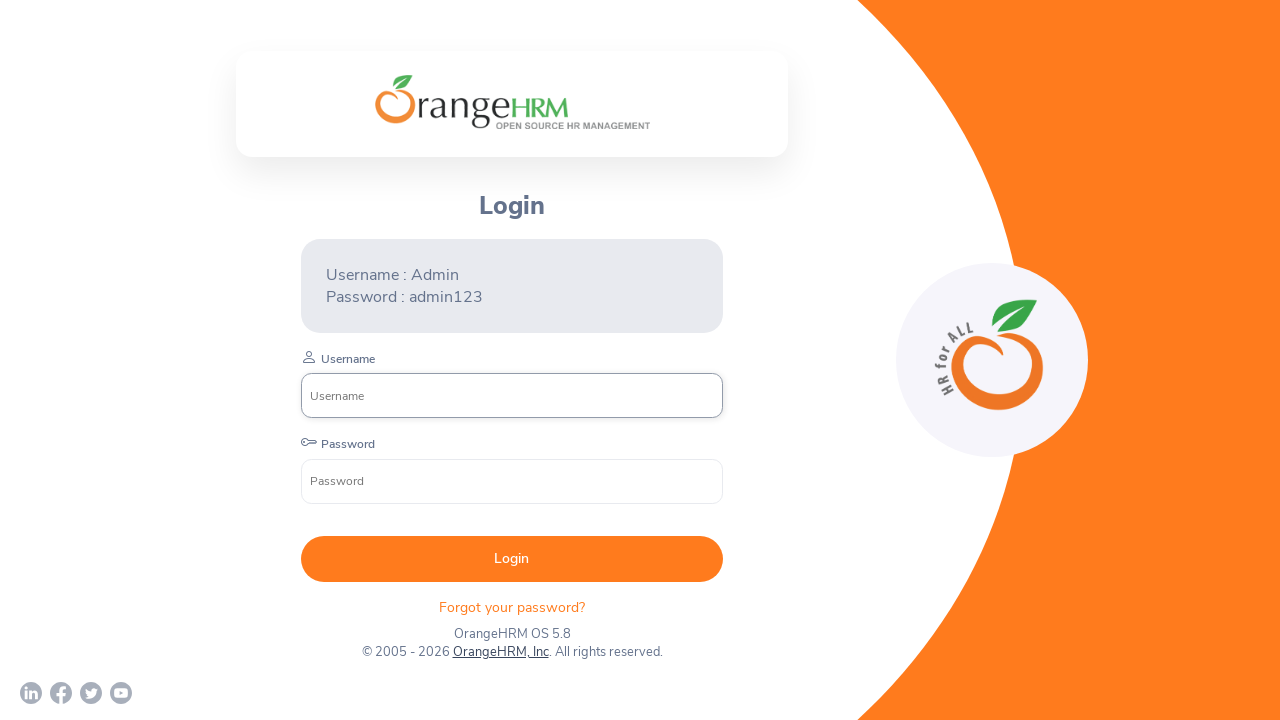

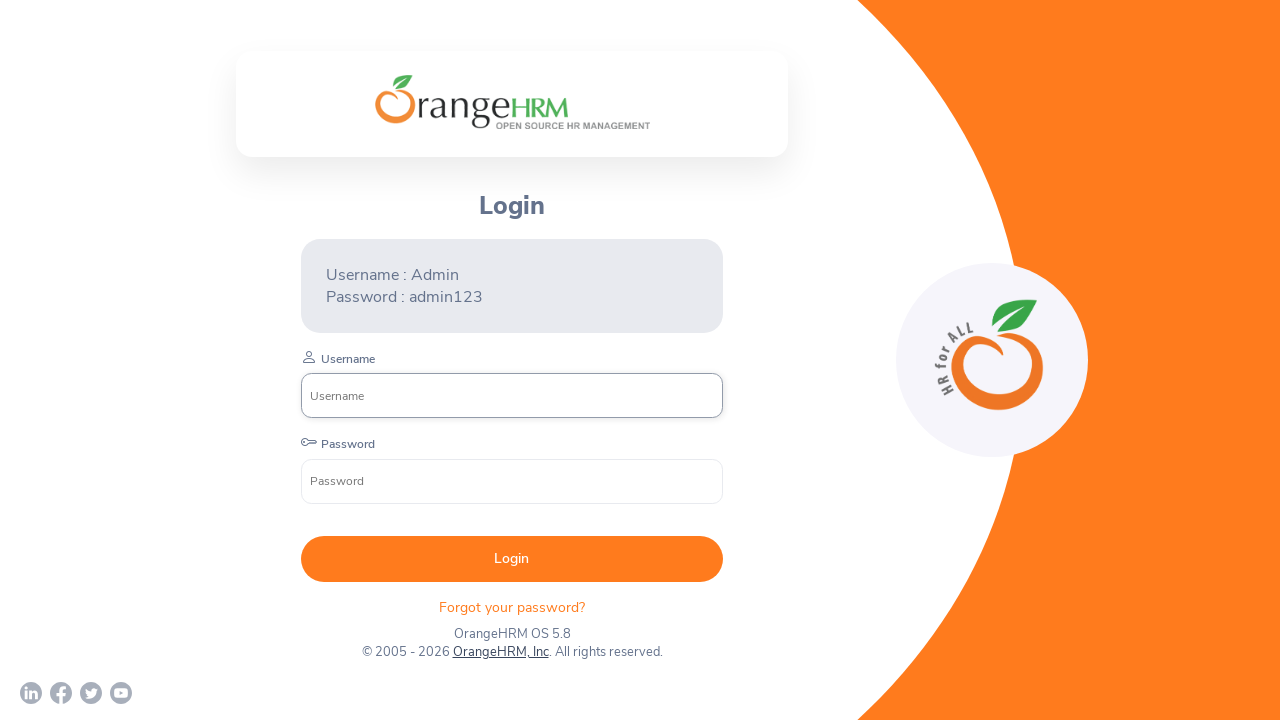